Tests pagination functionality by navigating to the explore section, starting a challenge, and clicking through multiple pages using the Next button until no more pages are available.

Starting URL: https://www.cnarios.com/

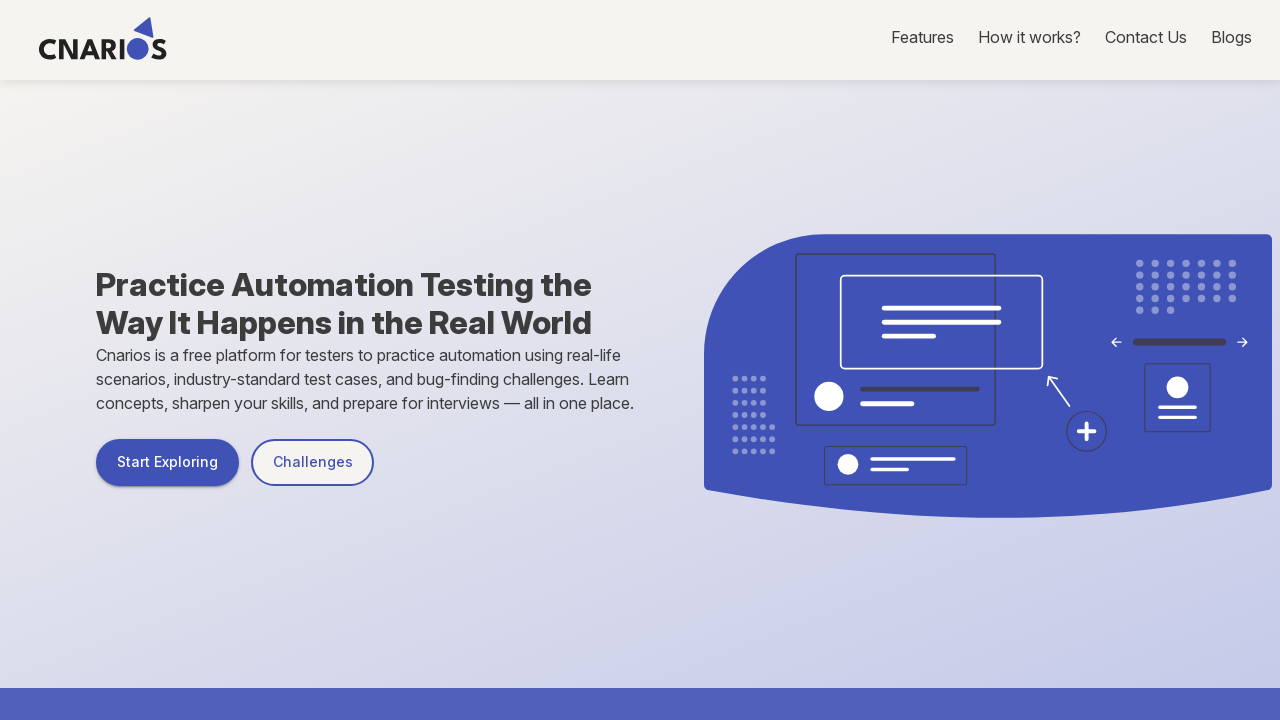

Clicked on explore link at (168, 462) on a[href='/explore']
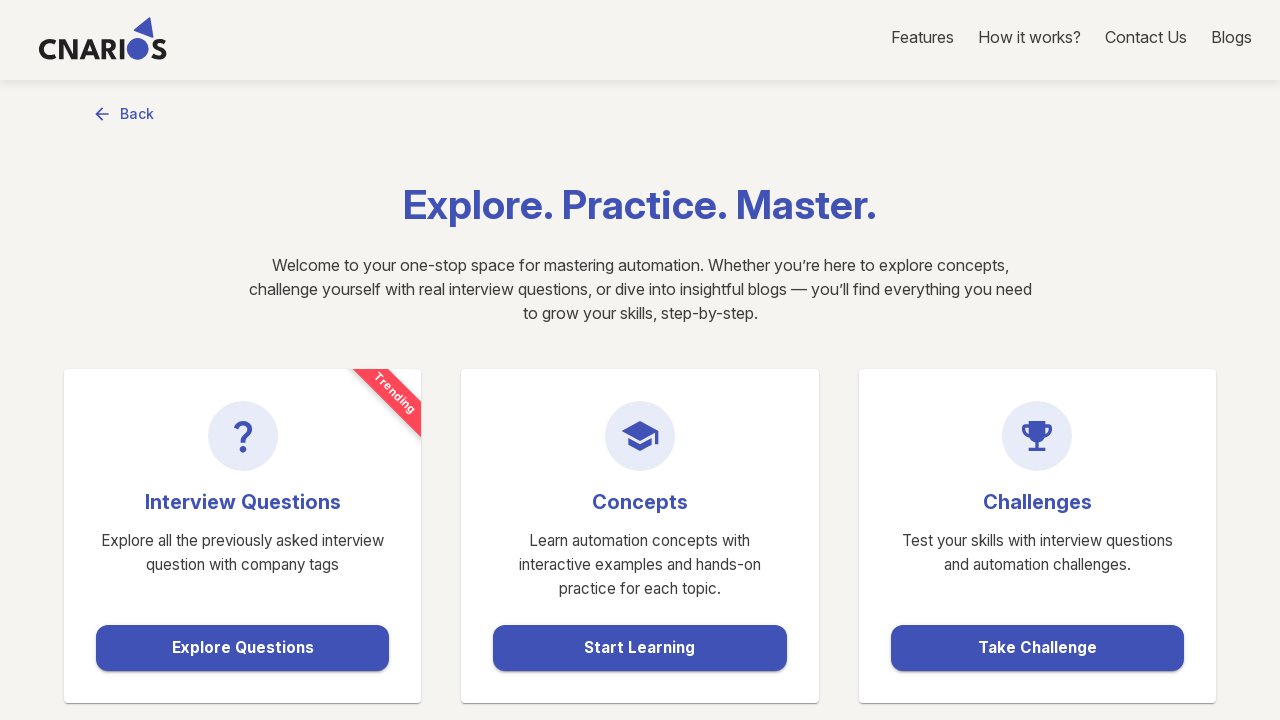

Clicked Take Challenge button at (1037, 648) on button:has-text('Take Challenge')
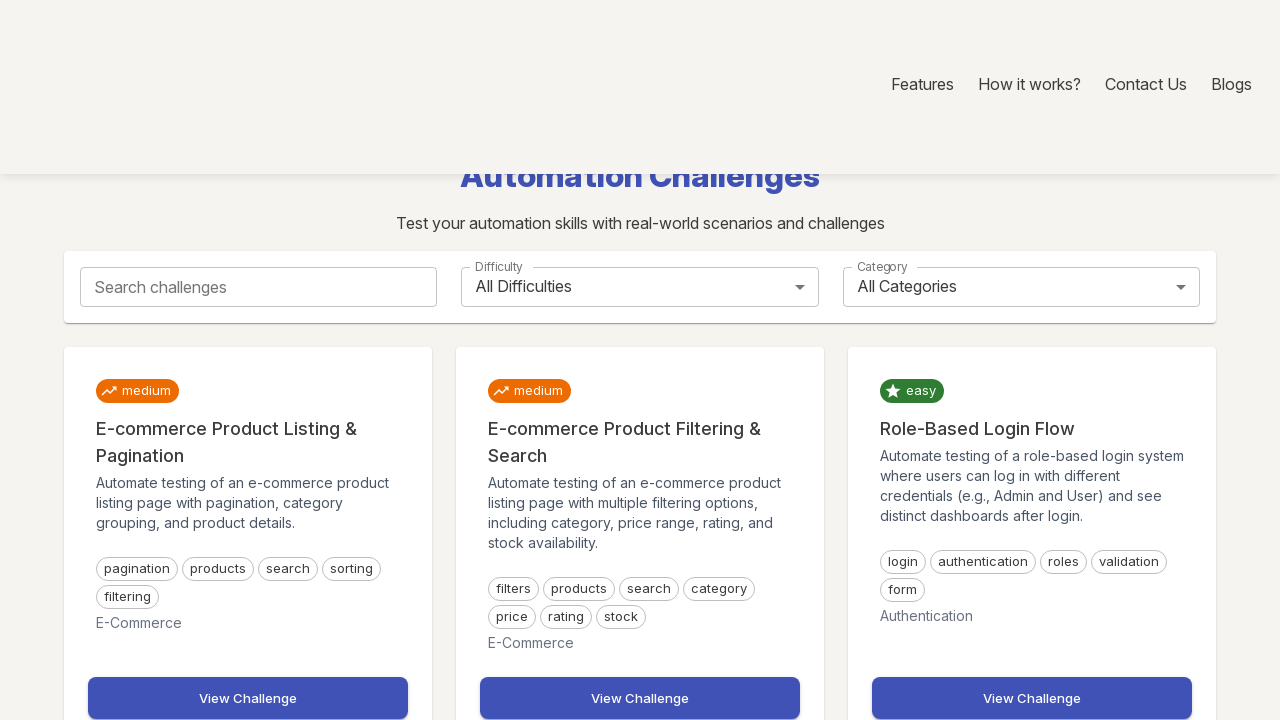

Search button became visible
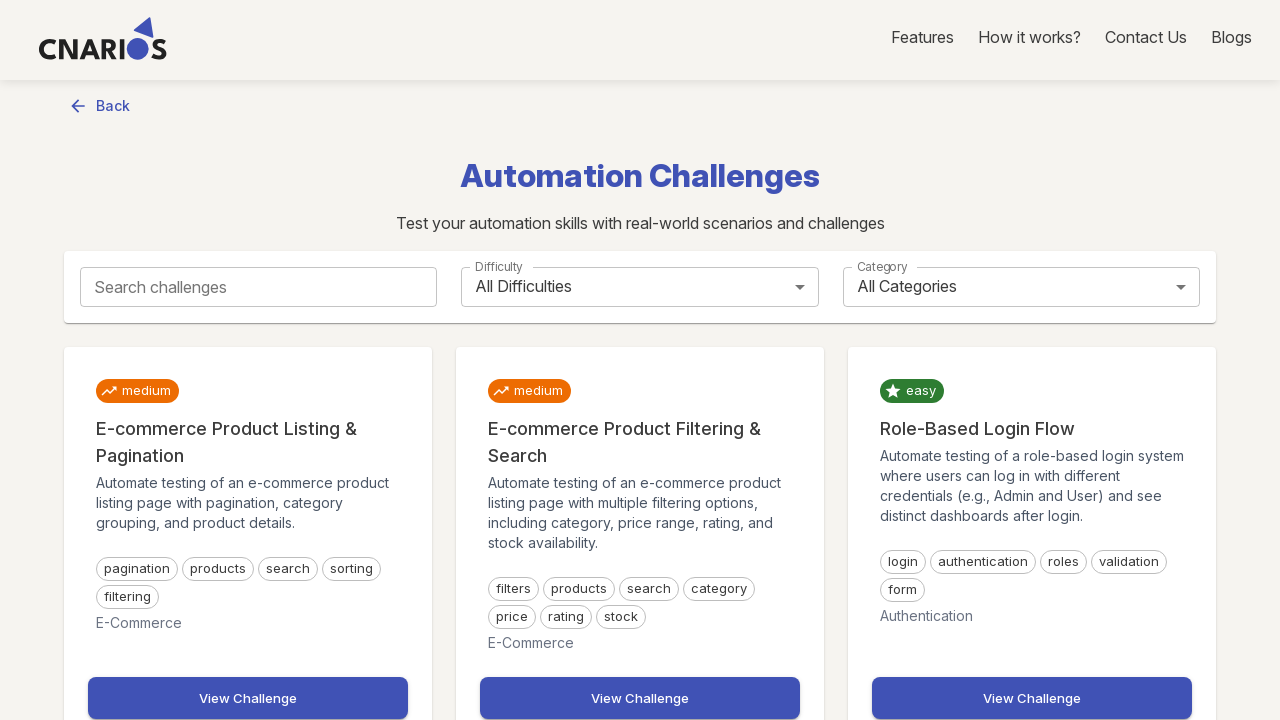

Scrolled search button into view
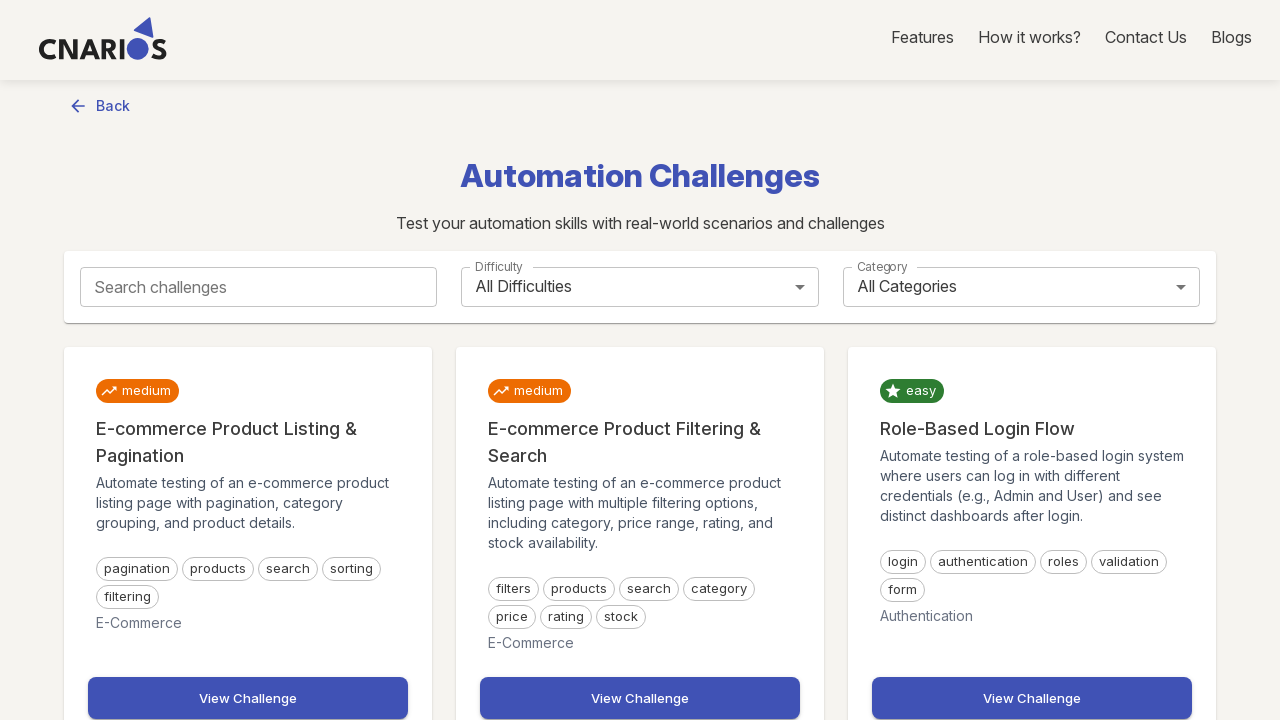

Clicked search button
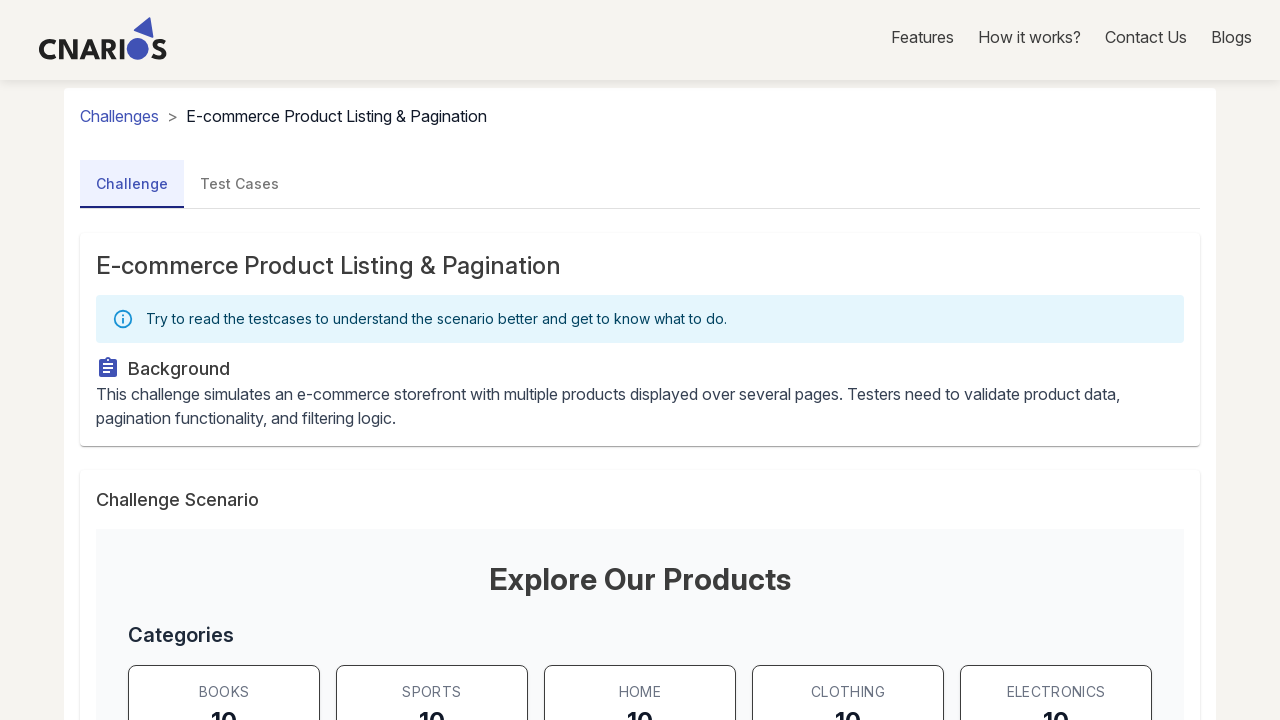

Waited for page content to load (page 1)
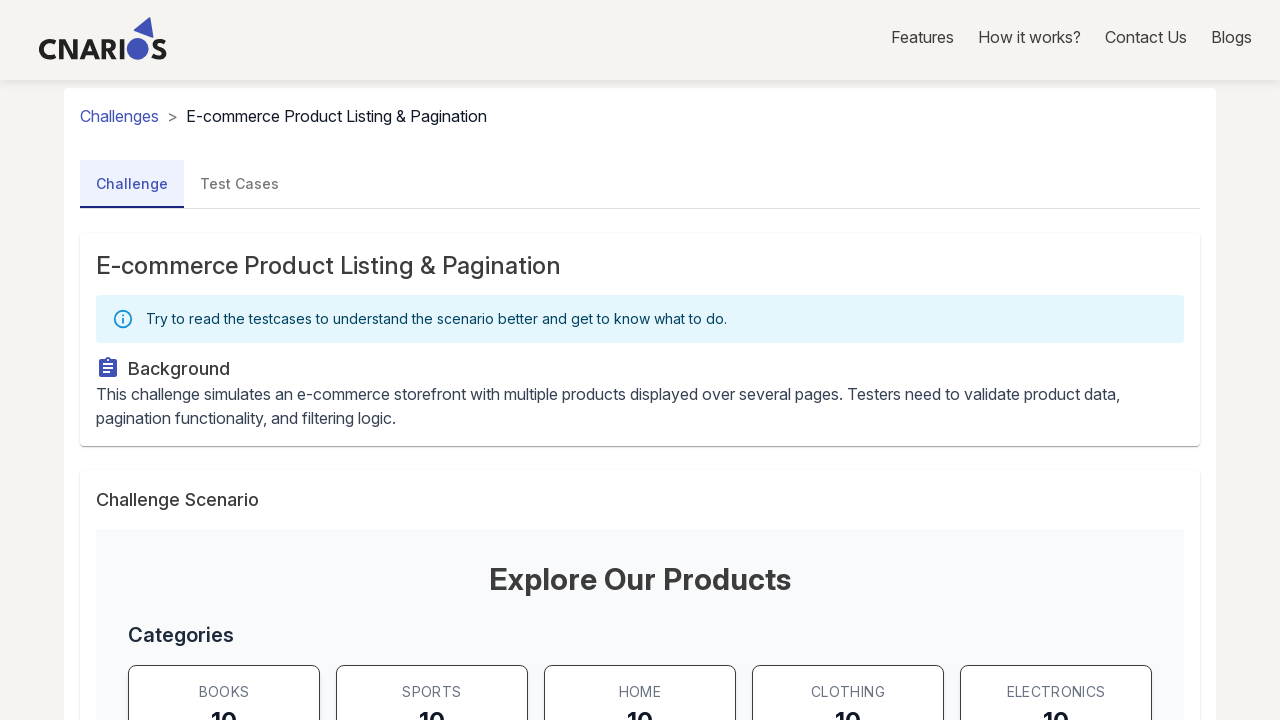

Clicked Next button to navigate to page 2 at (813, 361) on button:has-text('Next') >> nth=0
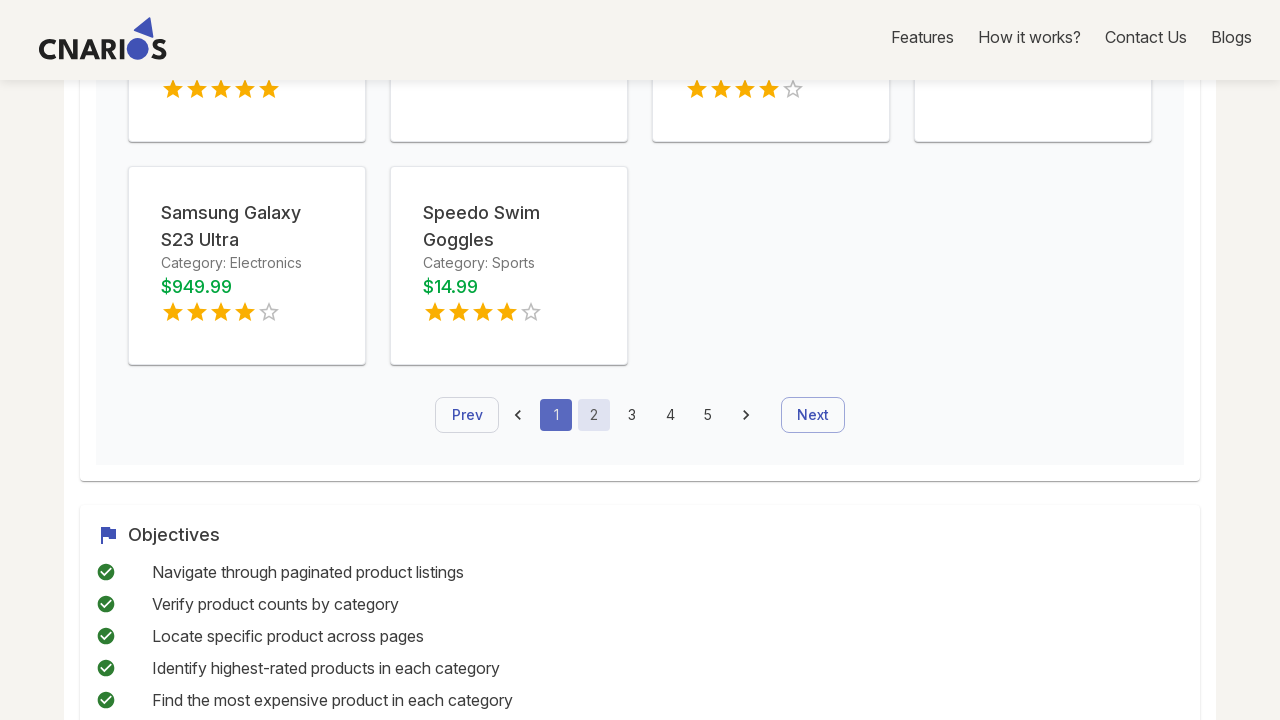

Waited for page content to load (page 2)
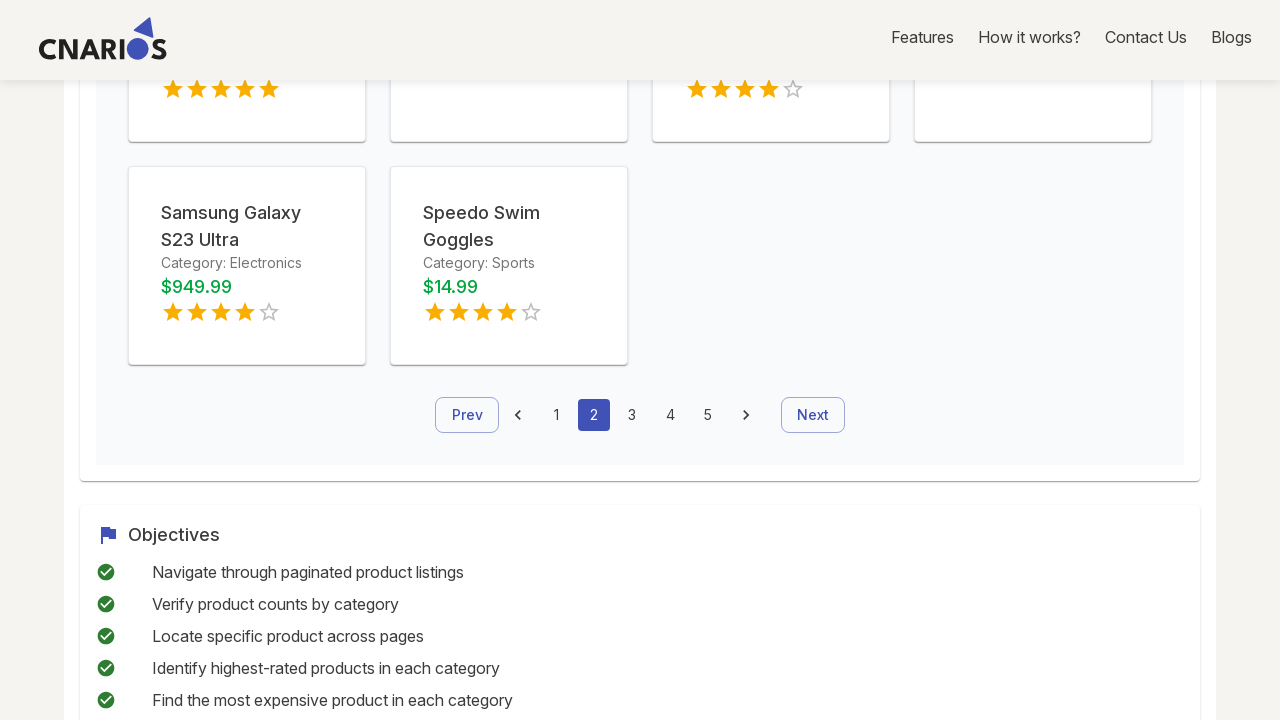

Clicked Next button to navigate to page 3 at (813, 415) on button:has-text('Next') >> nth=0
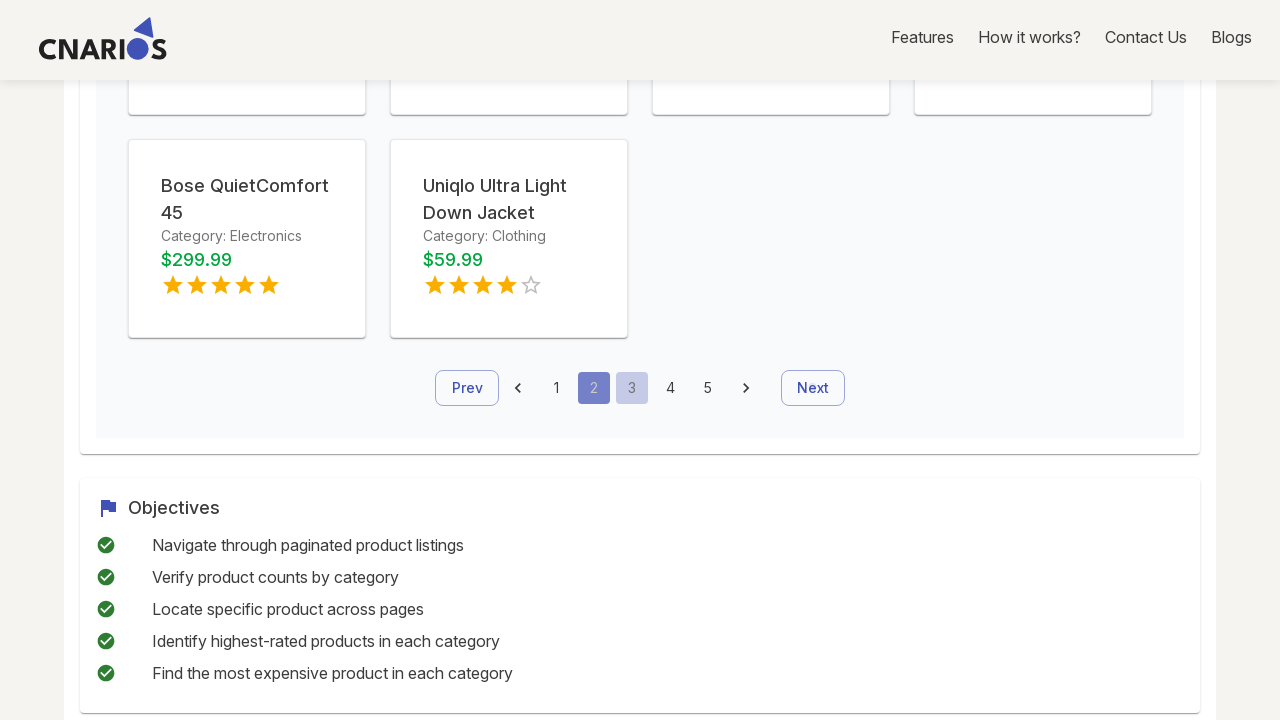

Waited for page content to load (page 3)
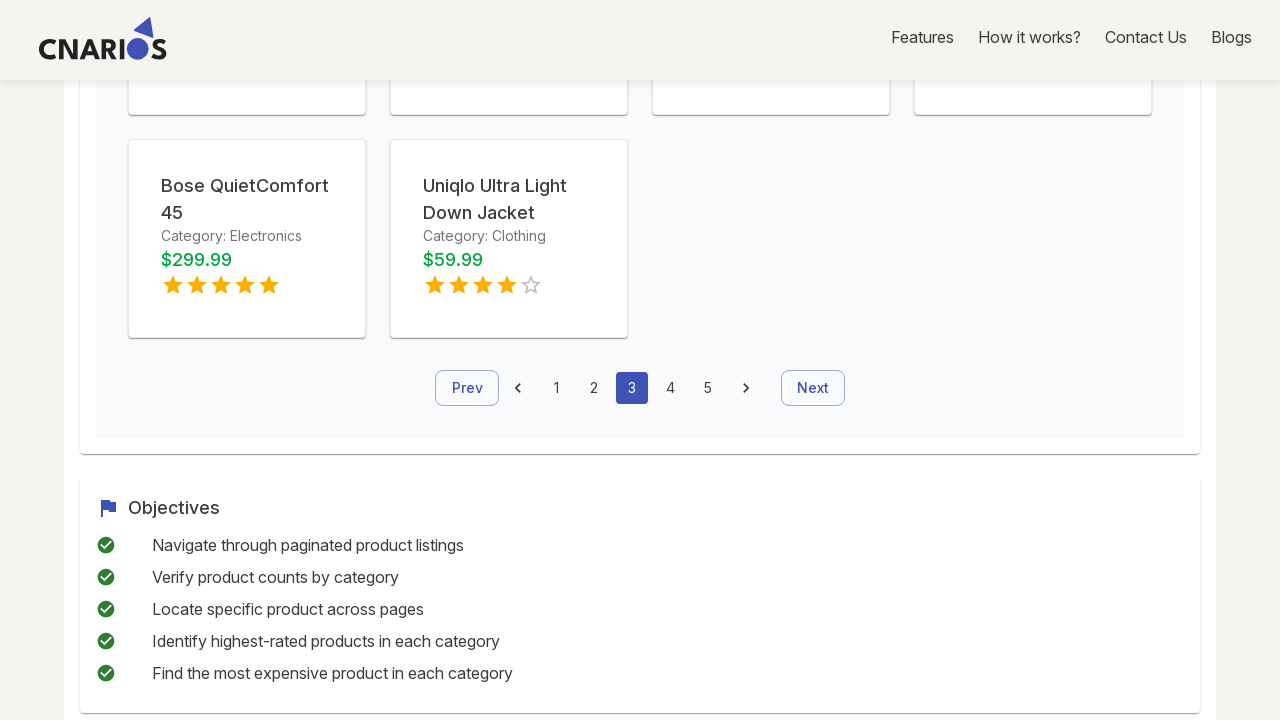

Clicked Next button to navigate to page 4 at (813, 388) on button:has-text('Next') >> nth=0
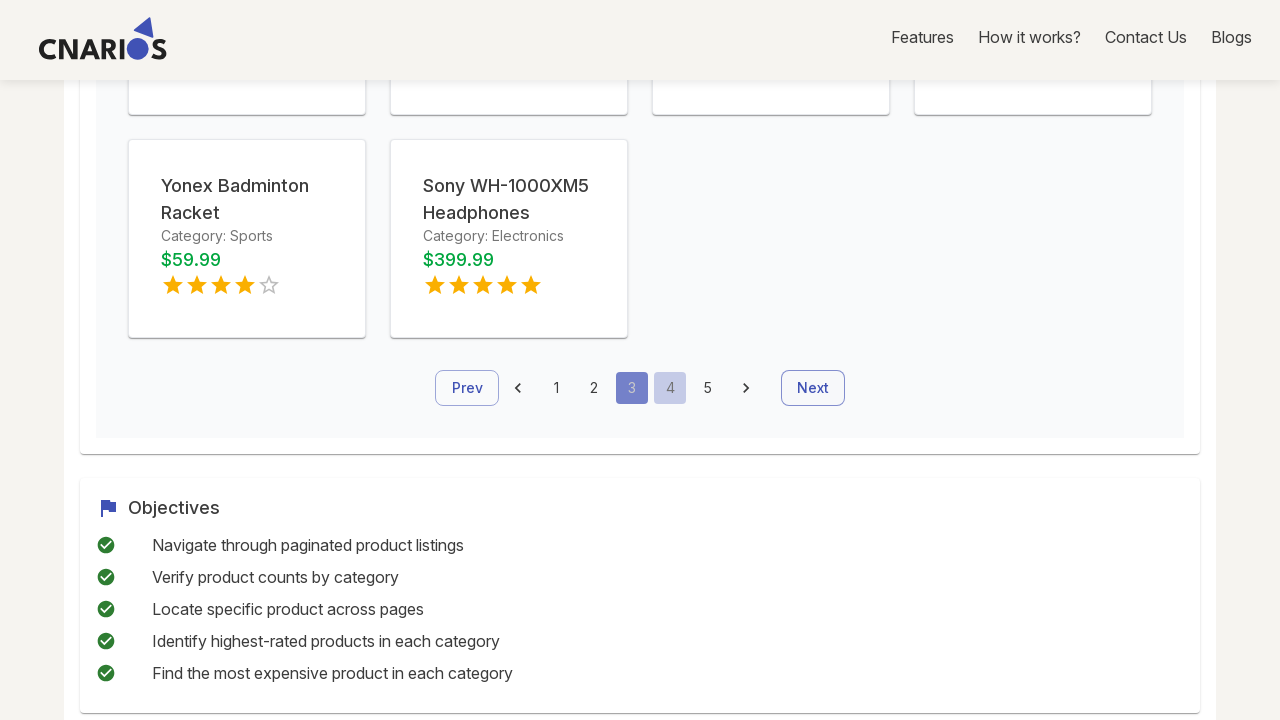

Waited for page content to load (page 4)
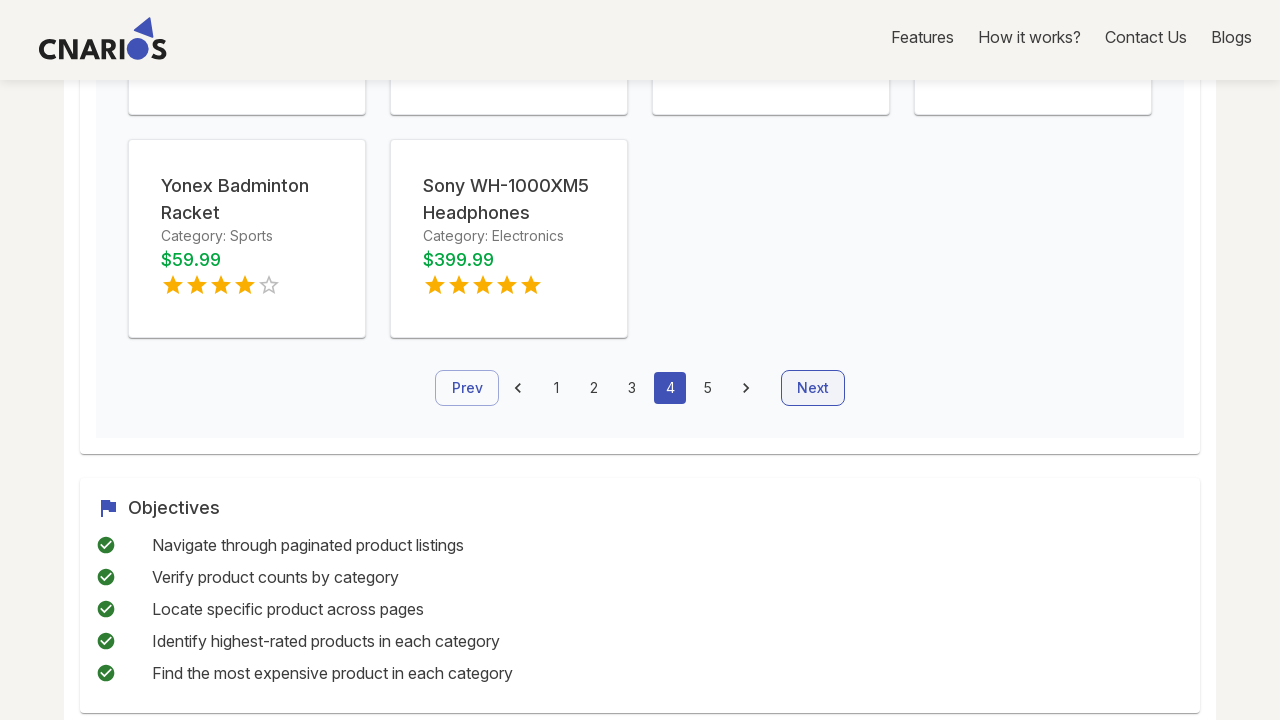

Clicked Next button to navigate to page 5 at (813, 388) on button:has-text('Next') >> nth=0
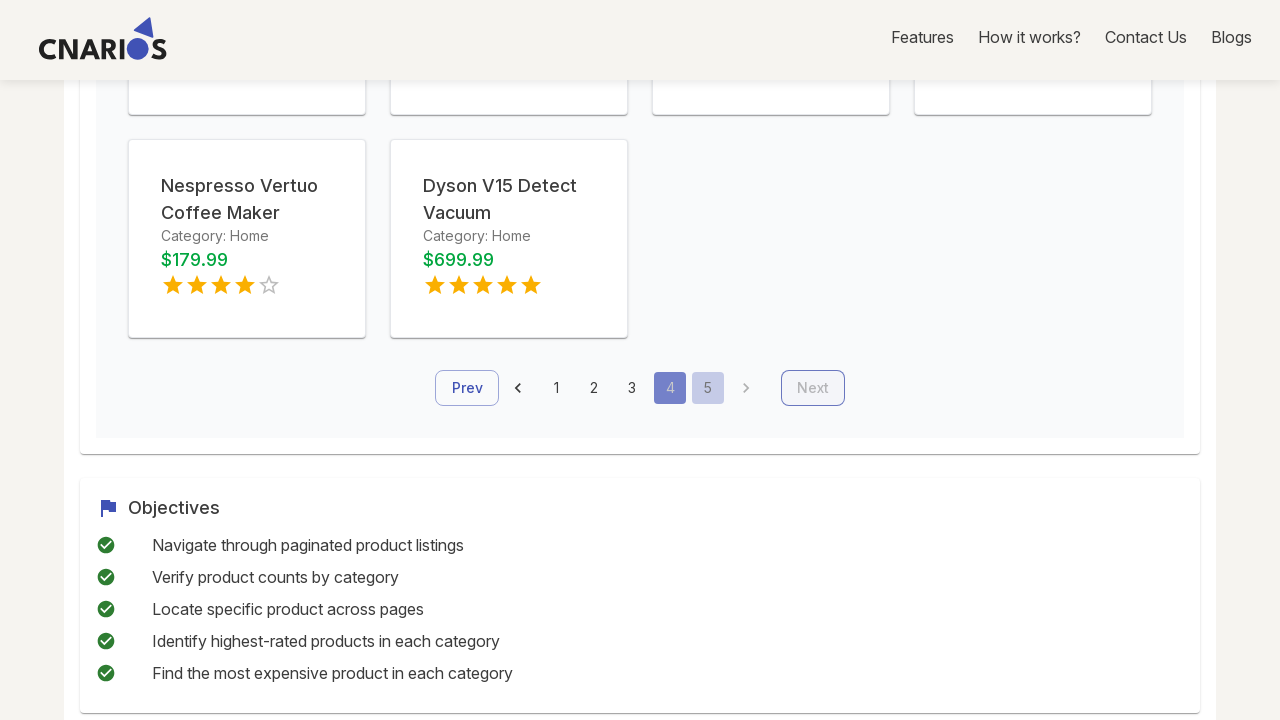

Waited for page content to load (page 5)
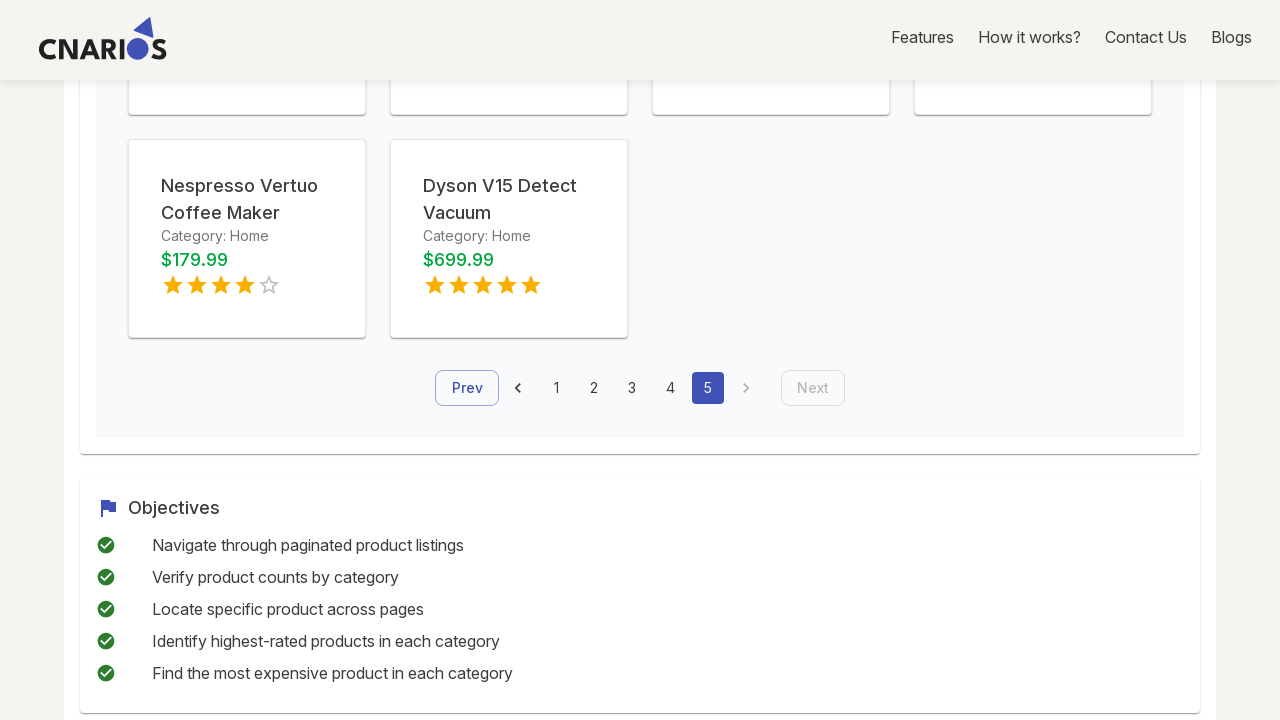

No more pages available. Pagination complete after 4 pages
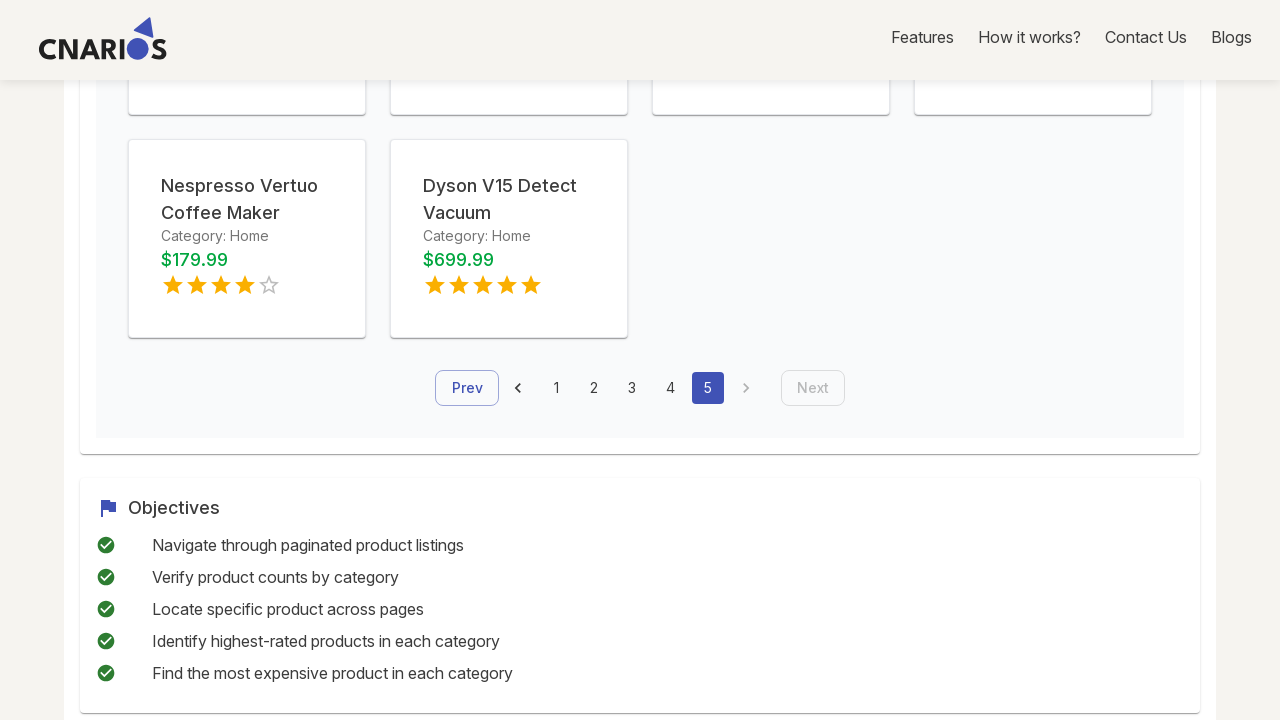

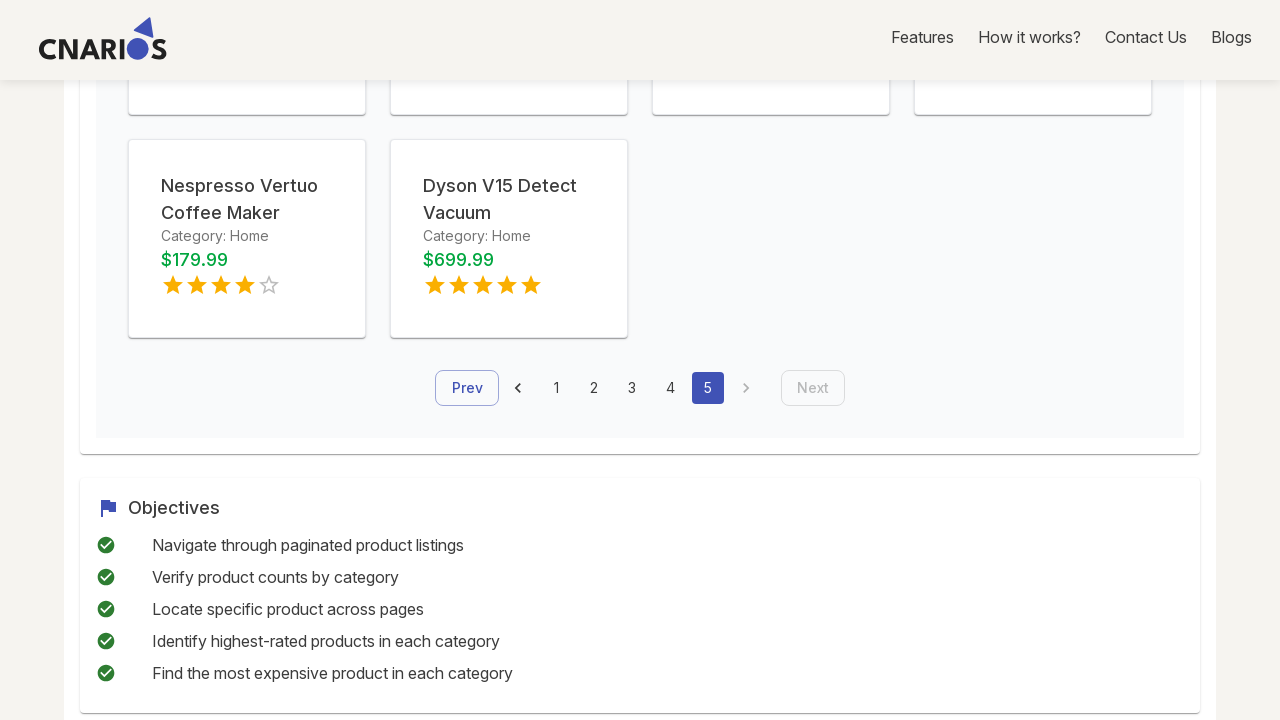